Tests About Us modal by opening and closing it

Starting URL: https://www.demoblaze.com/index.html#

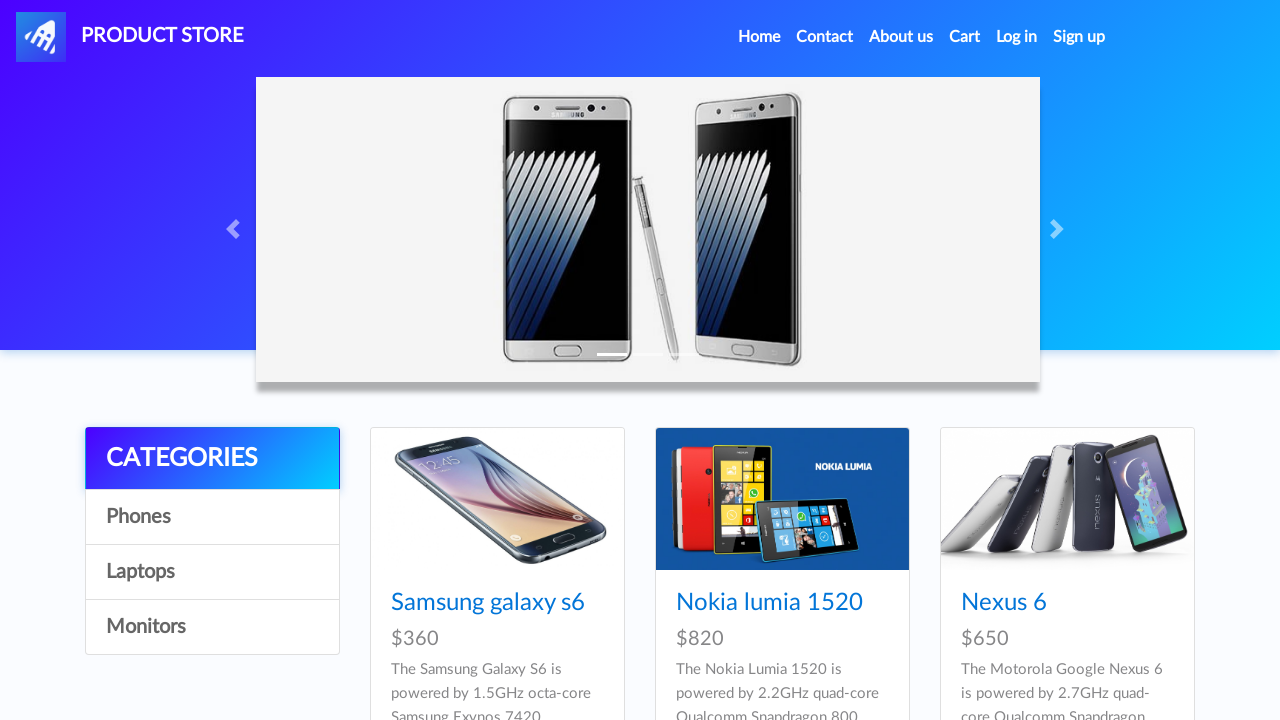

Clicked About Us link in navigation menu at (901, 37) on xpath=//*[@id='navbarExample']/ul/li[3]/a
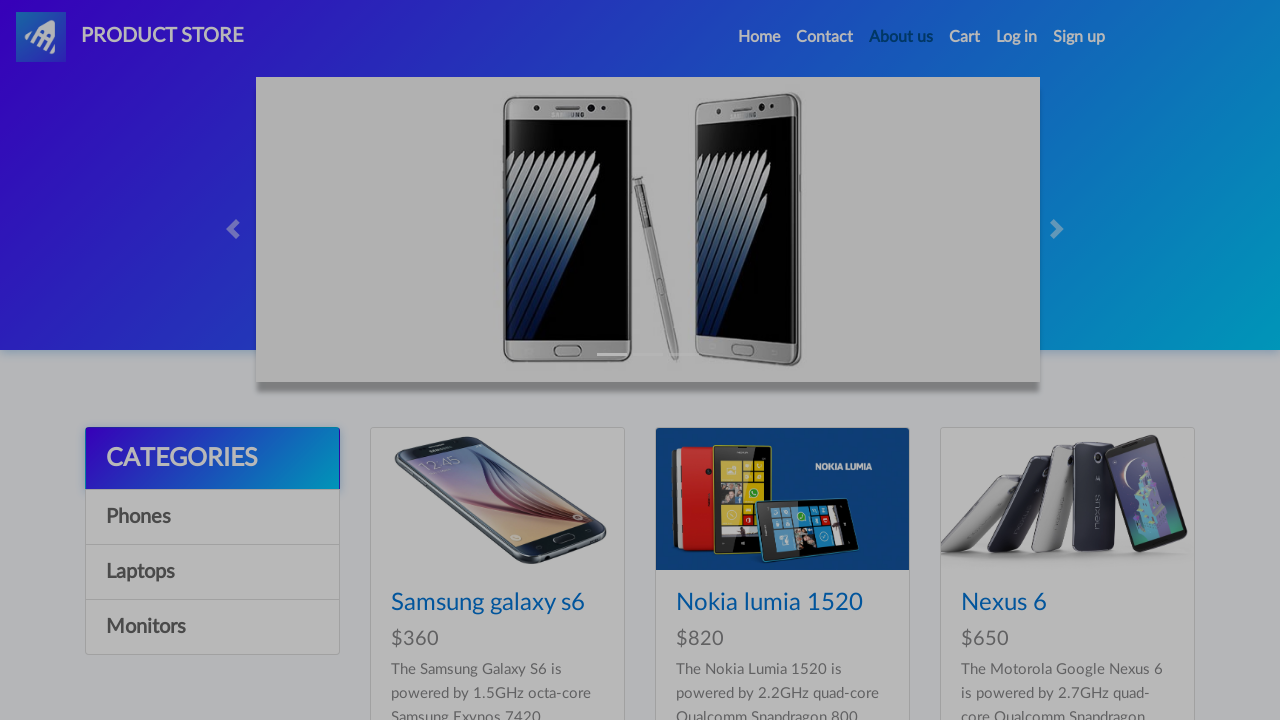

Waited 3 seconds for About Us modal to open
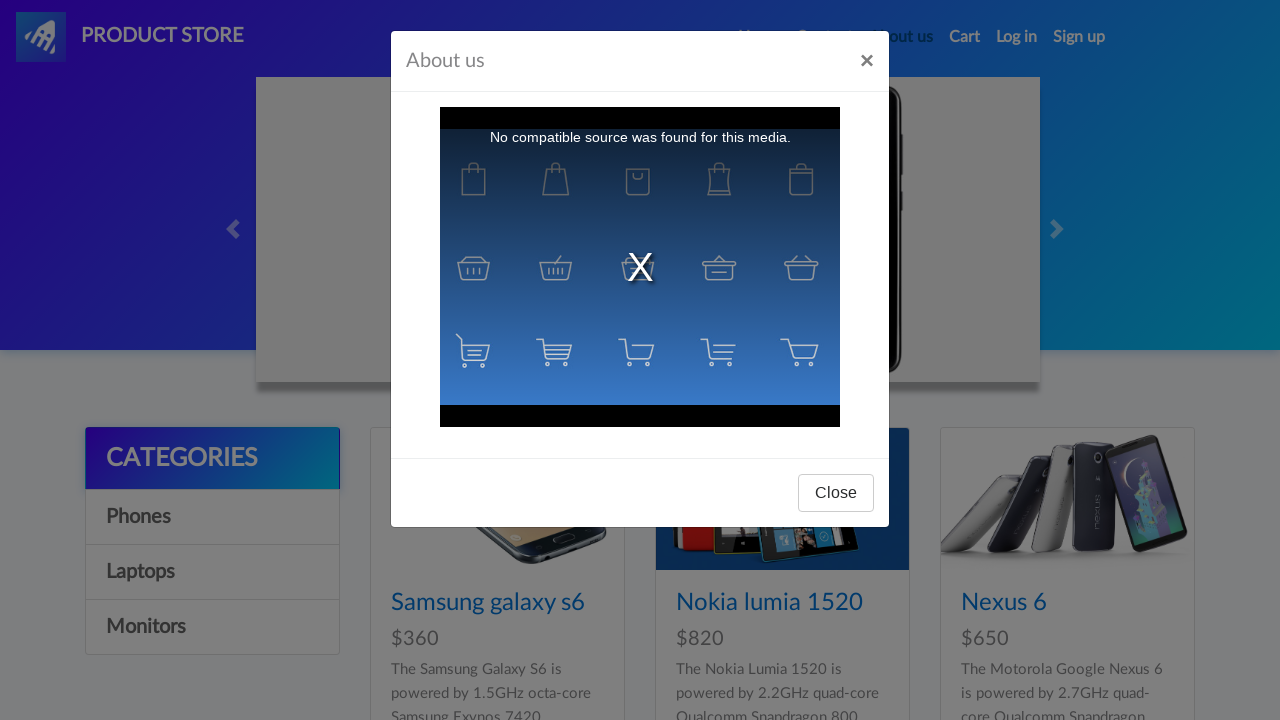

Clicked close button to close About Us modal at (836, 493) on xpath=//*[@id='videoModal']/div/div/div[3]/button
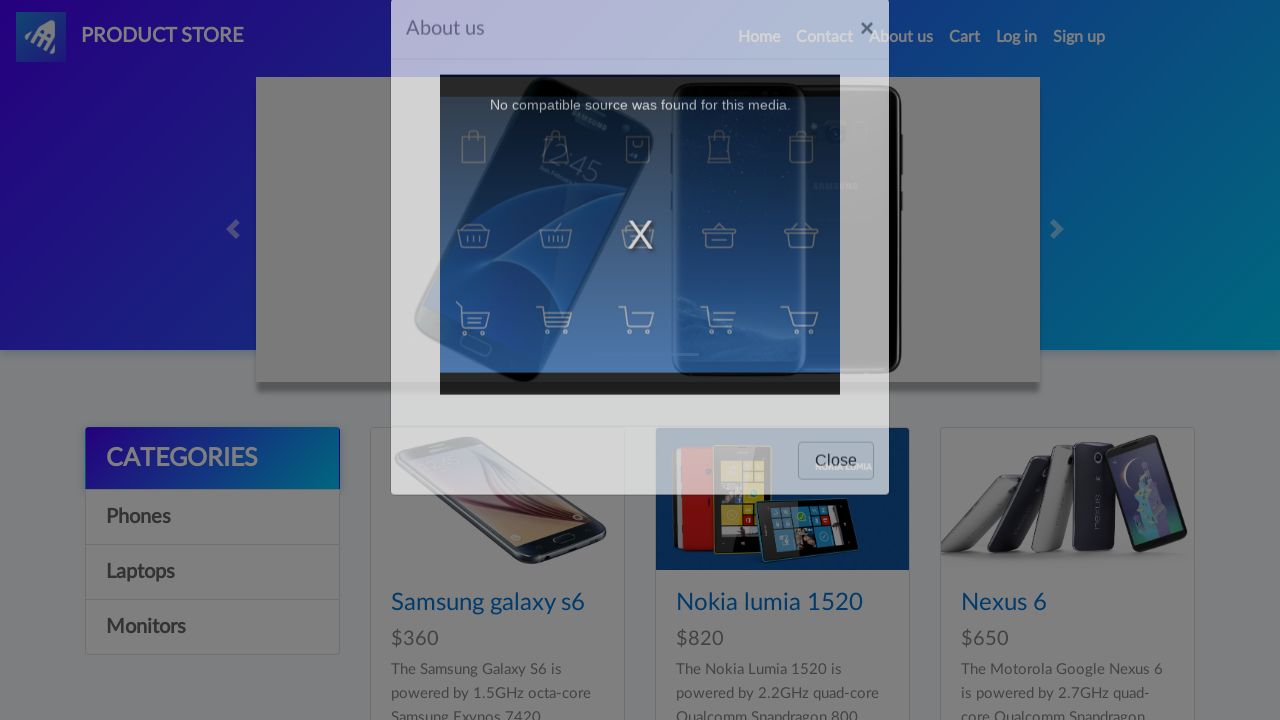

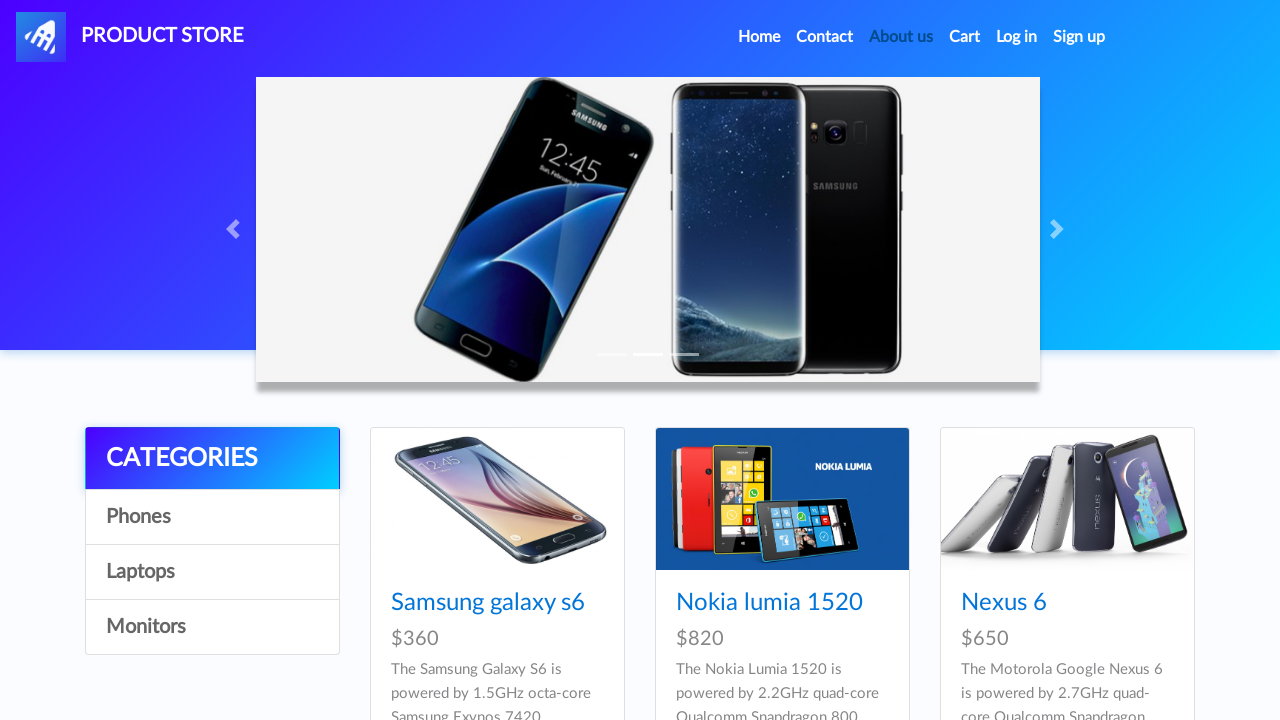